Tests browser navigation by going forward and backward between pages

Starting URL: https://demoqa.com/

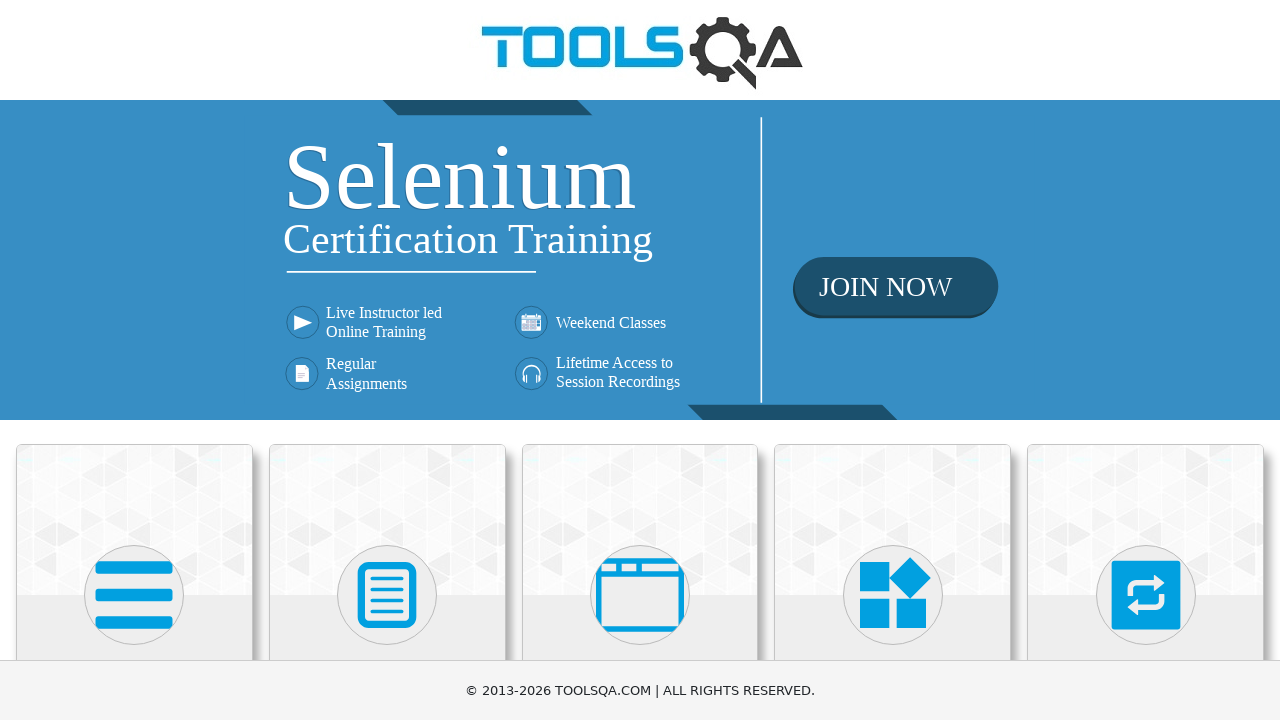

Navigated to YouTube
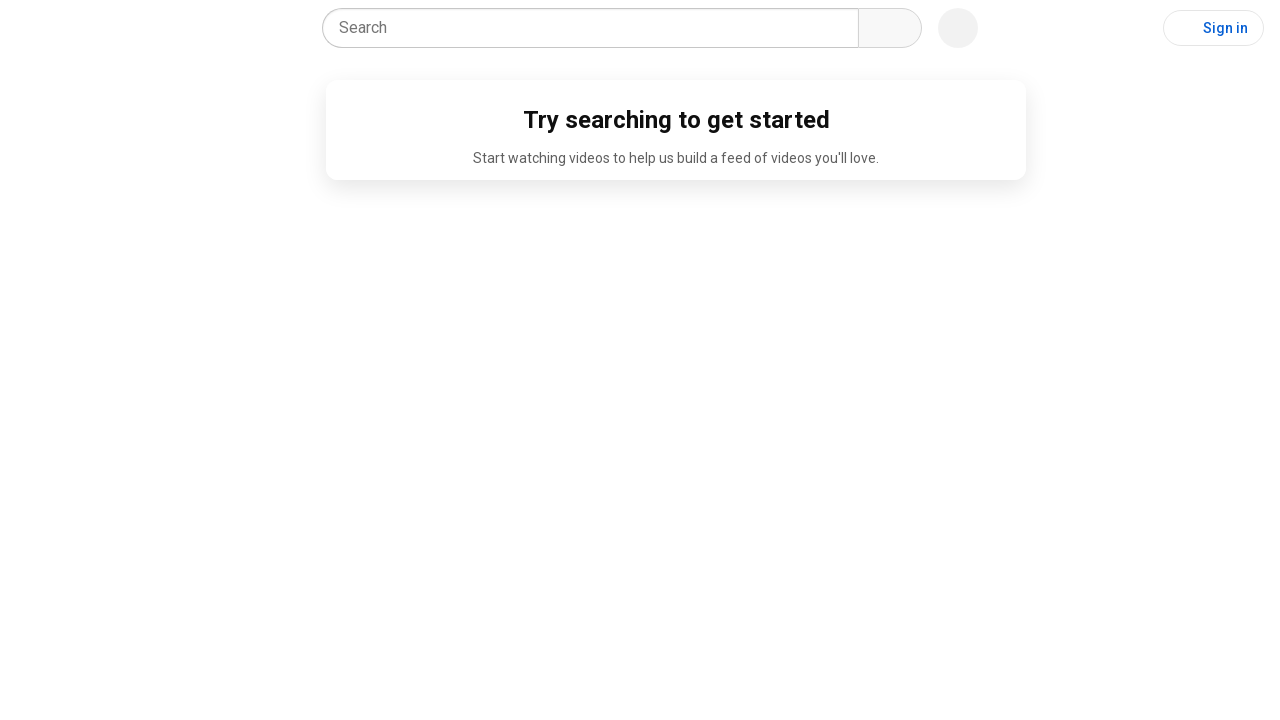

Navigated back to previous page (demoqa.com)
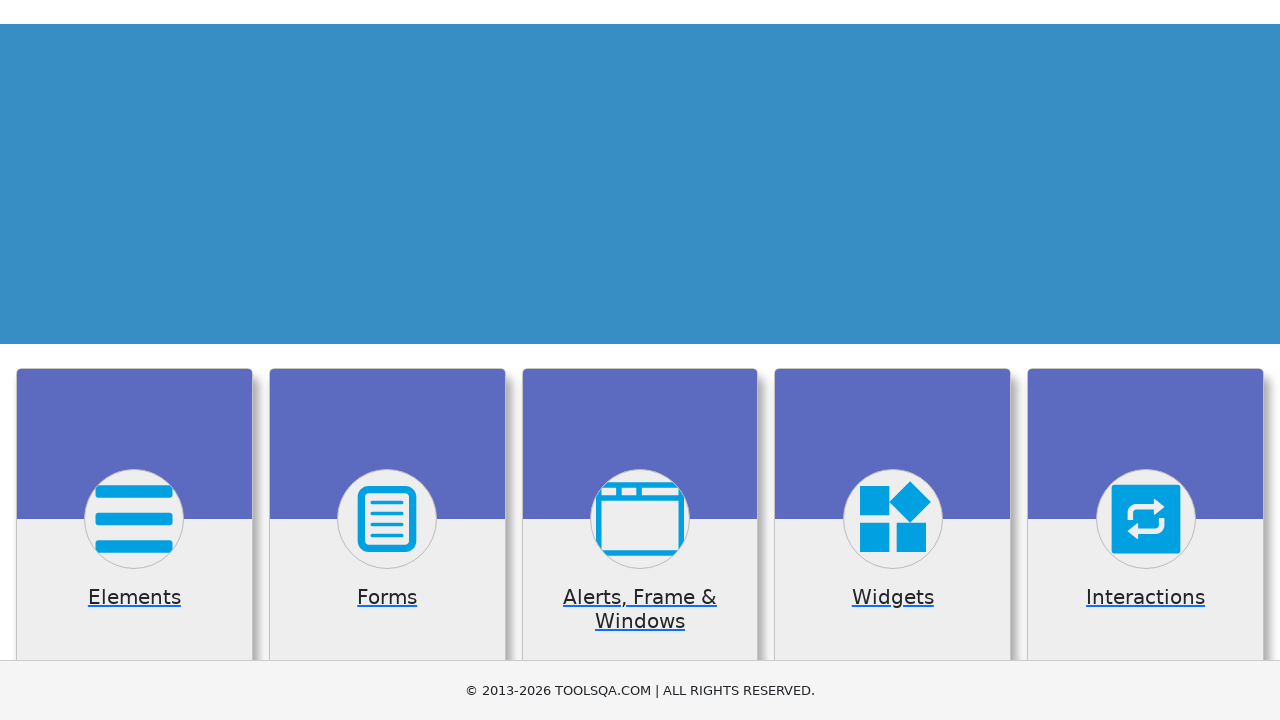

Navigated forward to YouTube
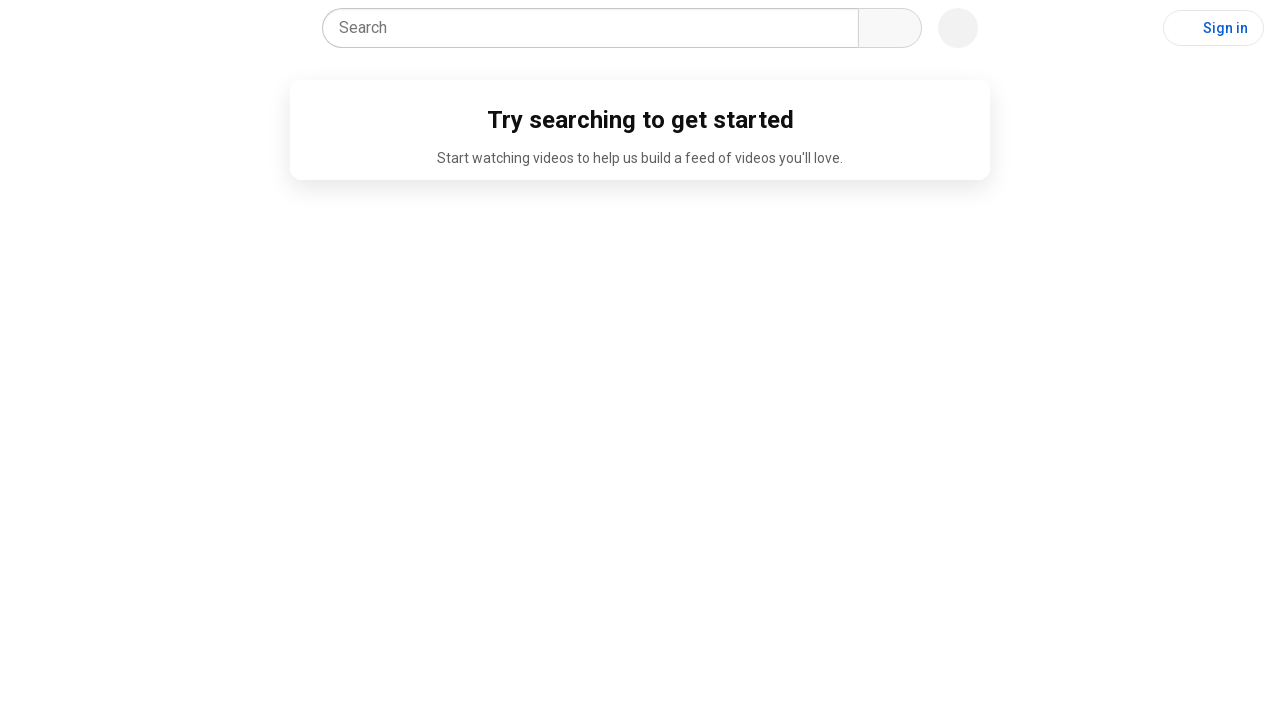

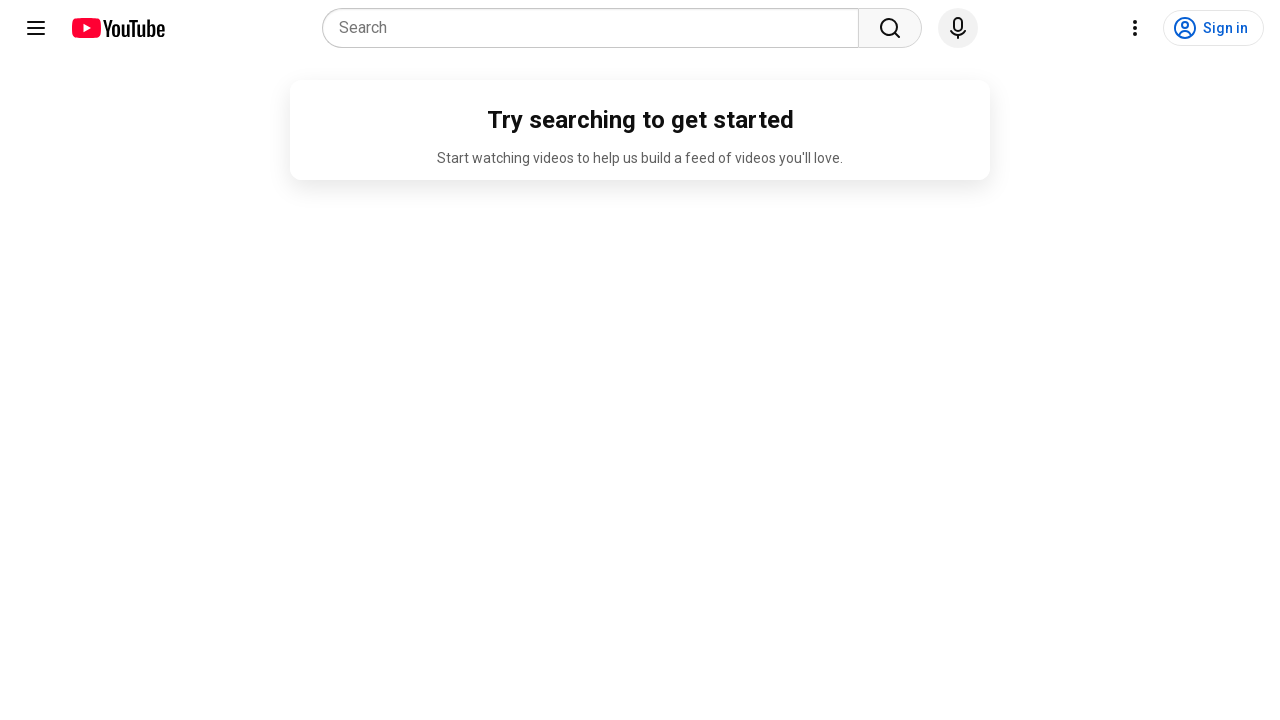